Tests the jQuery UI datepicker widget by switching to an iframe, opening the datepicker, navigating to the next month, and selecting a date.

Starting URL: https://jqueryui.com/datepicker/

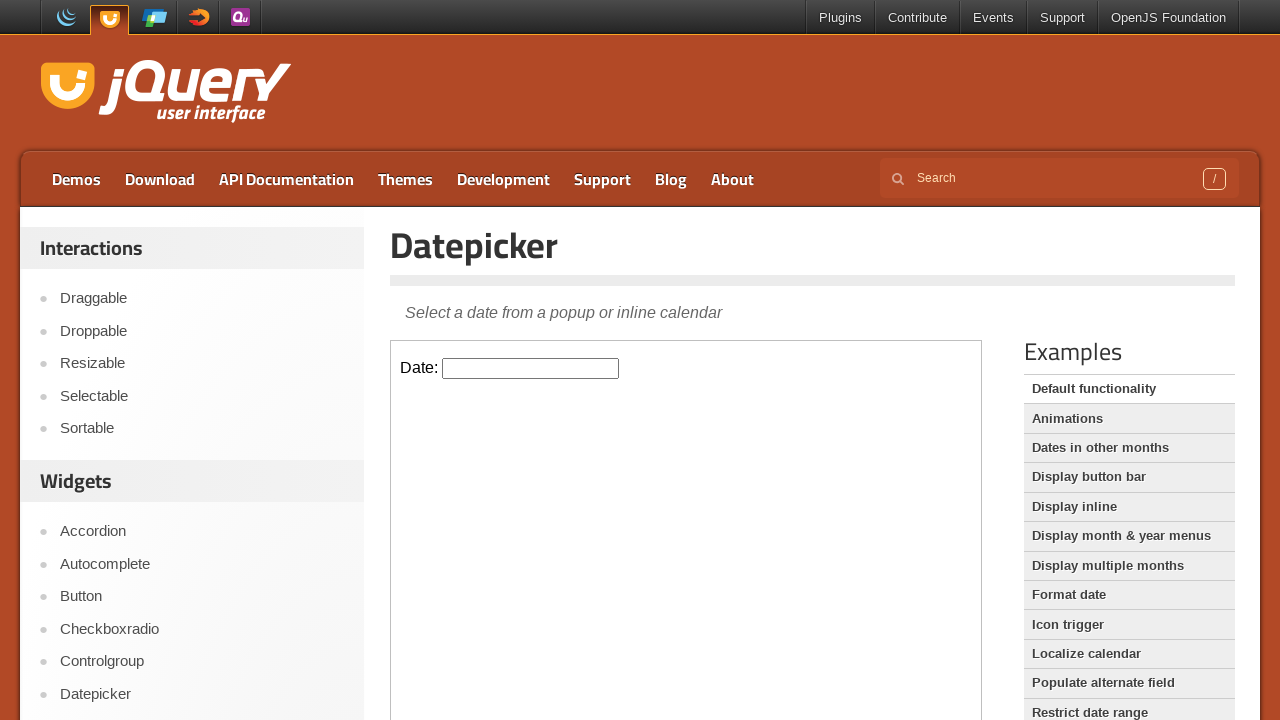

Located the demo iframe containing the datepicker widget
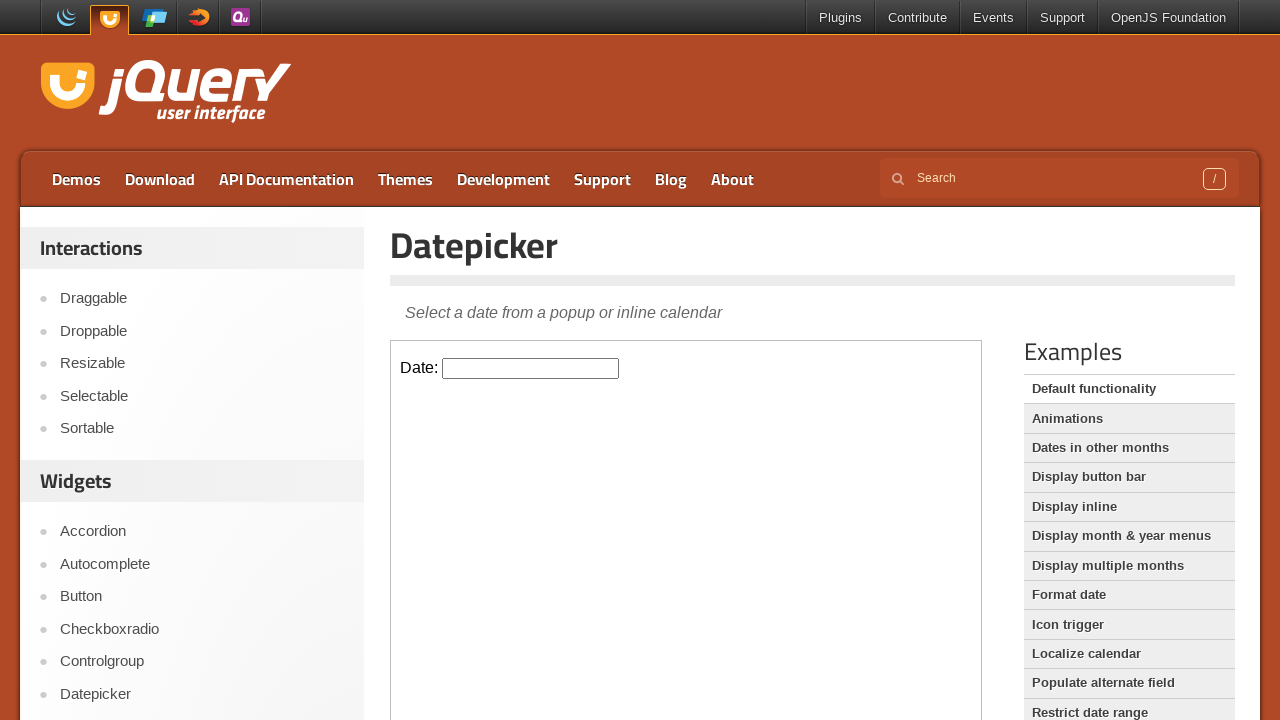

Clicked on the datepicker input to open the calendar at (531, 368) on .demo-frame >> internal:control=enter-frame >> #datepicker
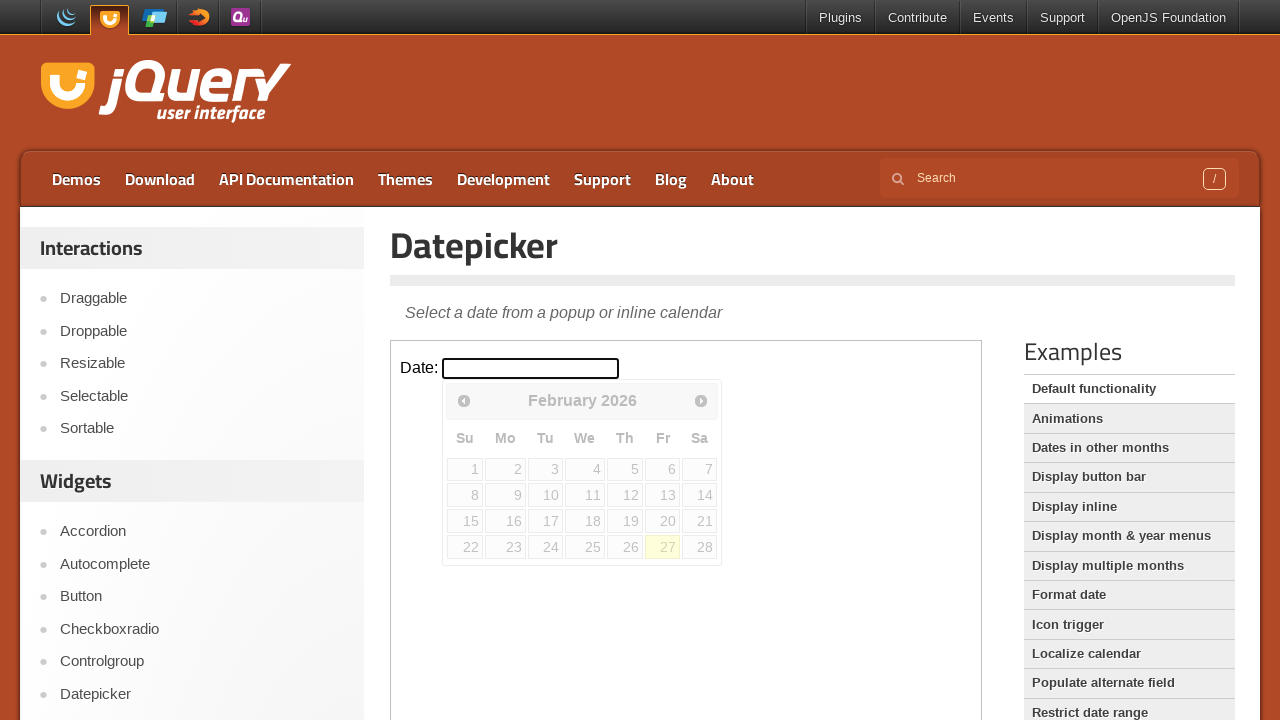

Clicked the next month arrow to navigate forward at (701, 400) on .demo-frame >> internal:control=enter-frame >> span.ui-icon.ui-icon-circle-trian
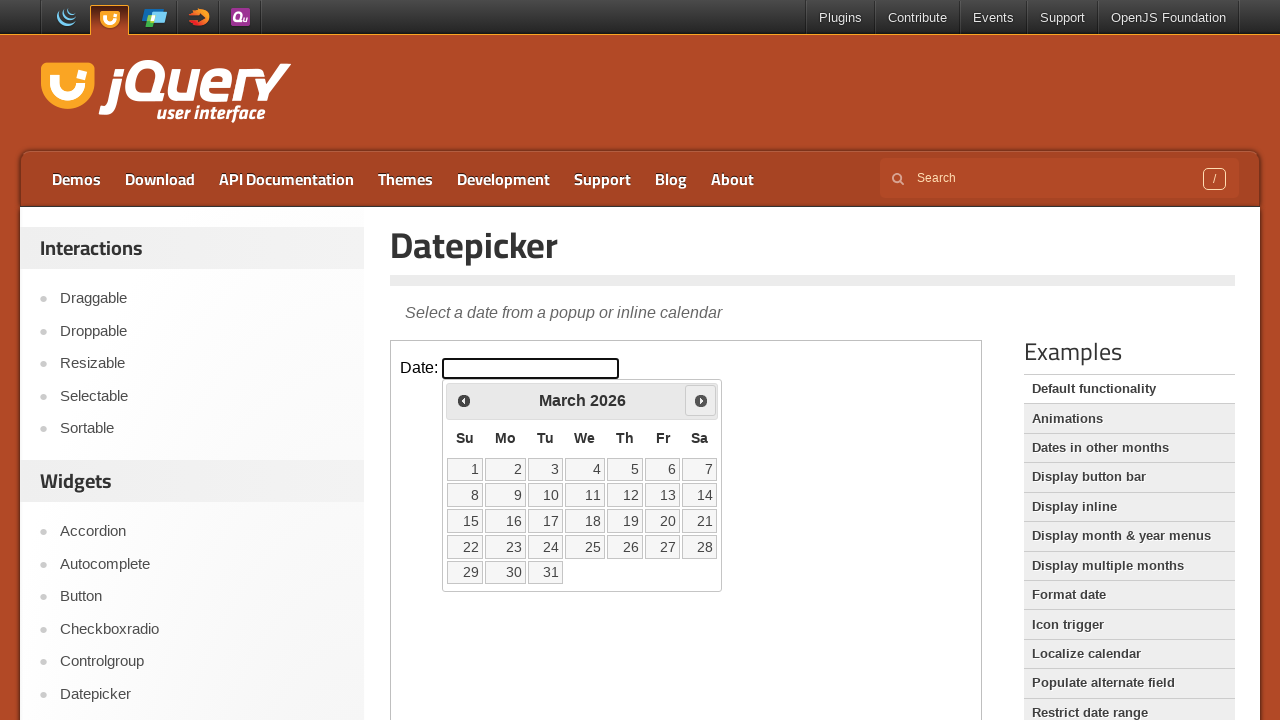

Selected date 31 from the calendar at (545, 572) on .demo-frame >> internal:control=enter-frame >> a >> internal:has-text="31"i
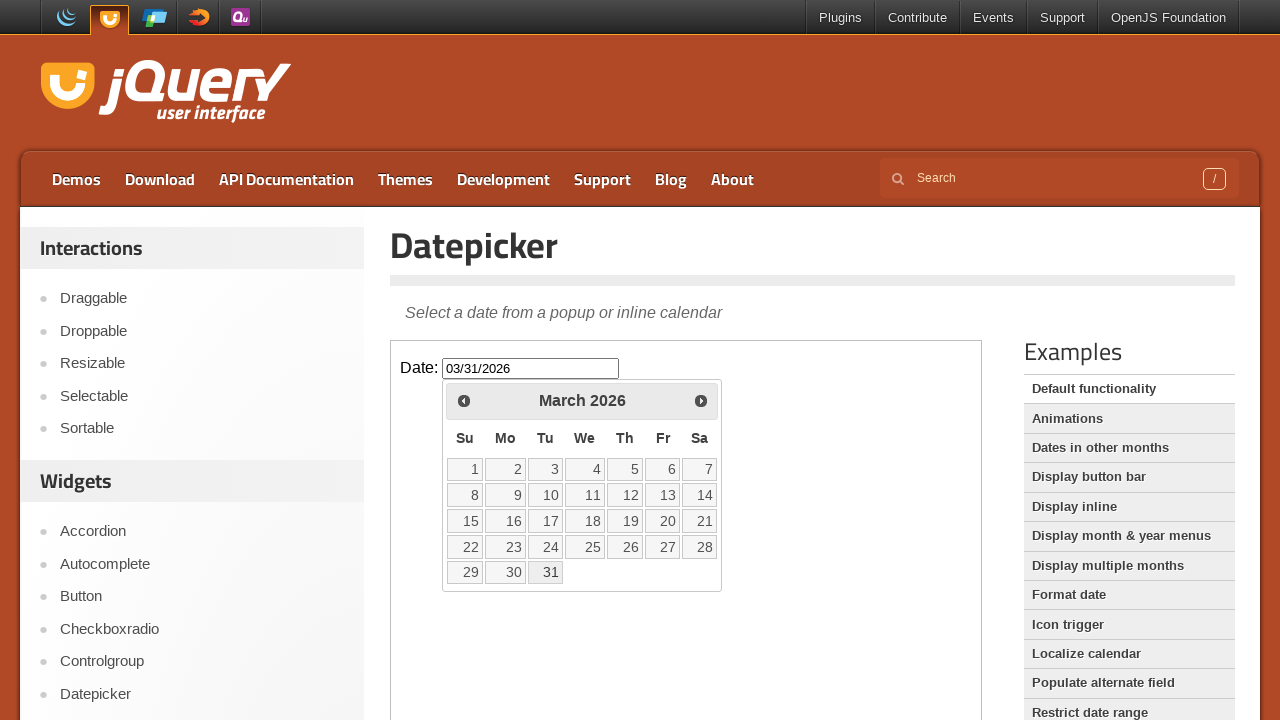

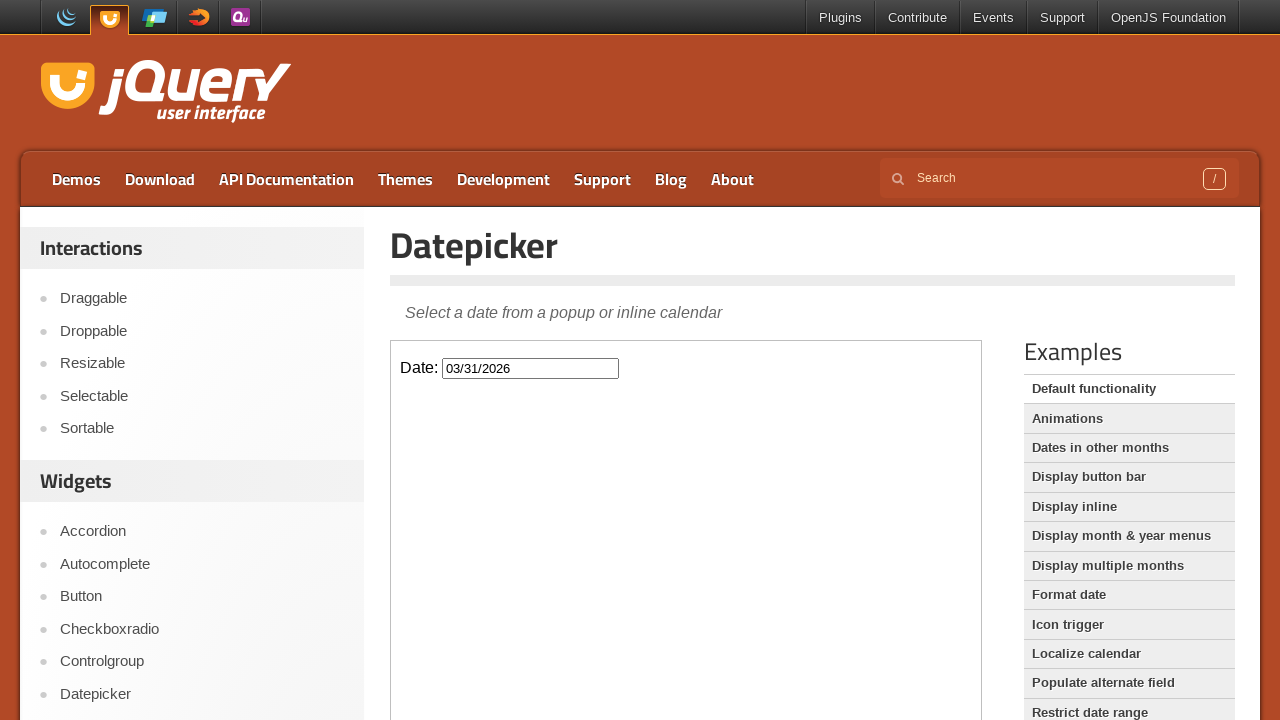